Tests hover functionality by hovering over an image to reveal a hidden link, then clicking the revealed link

Starting URL: https://the-internet.herokuapp.com/hovers

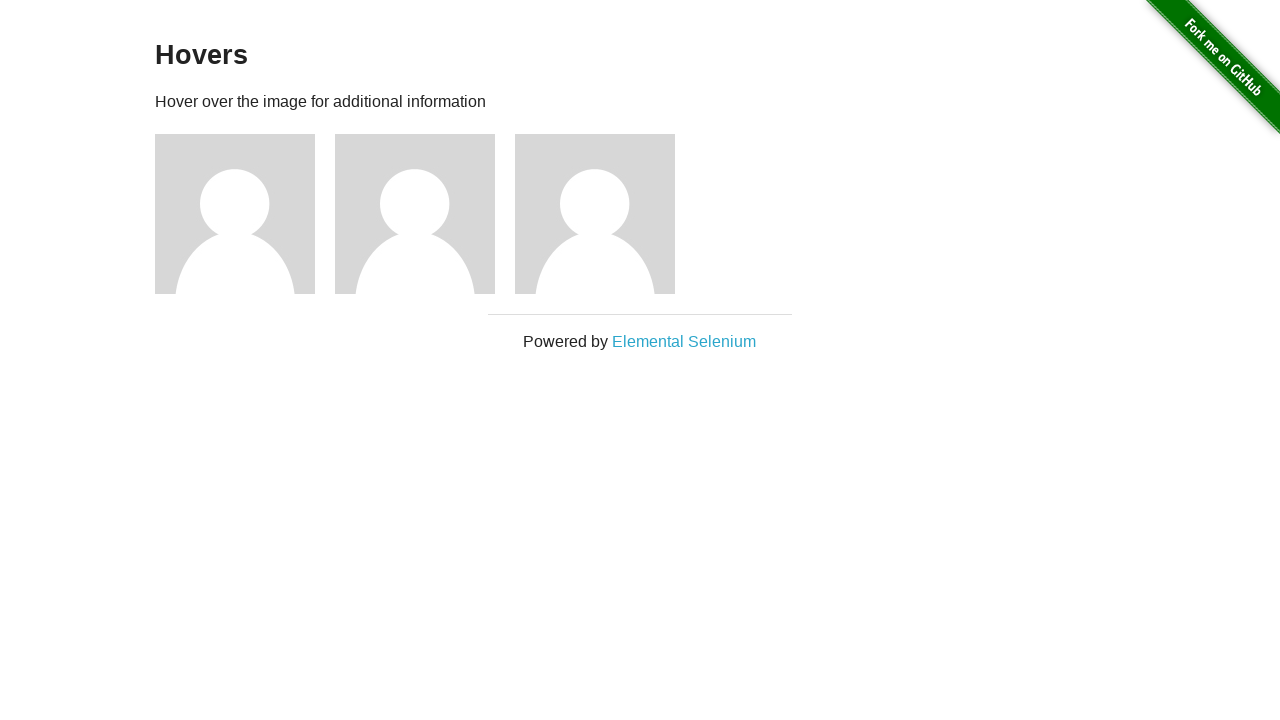

Located the first image element
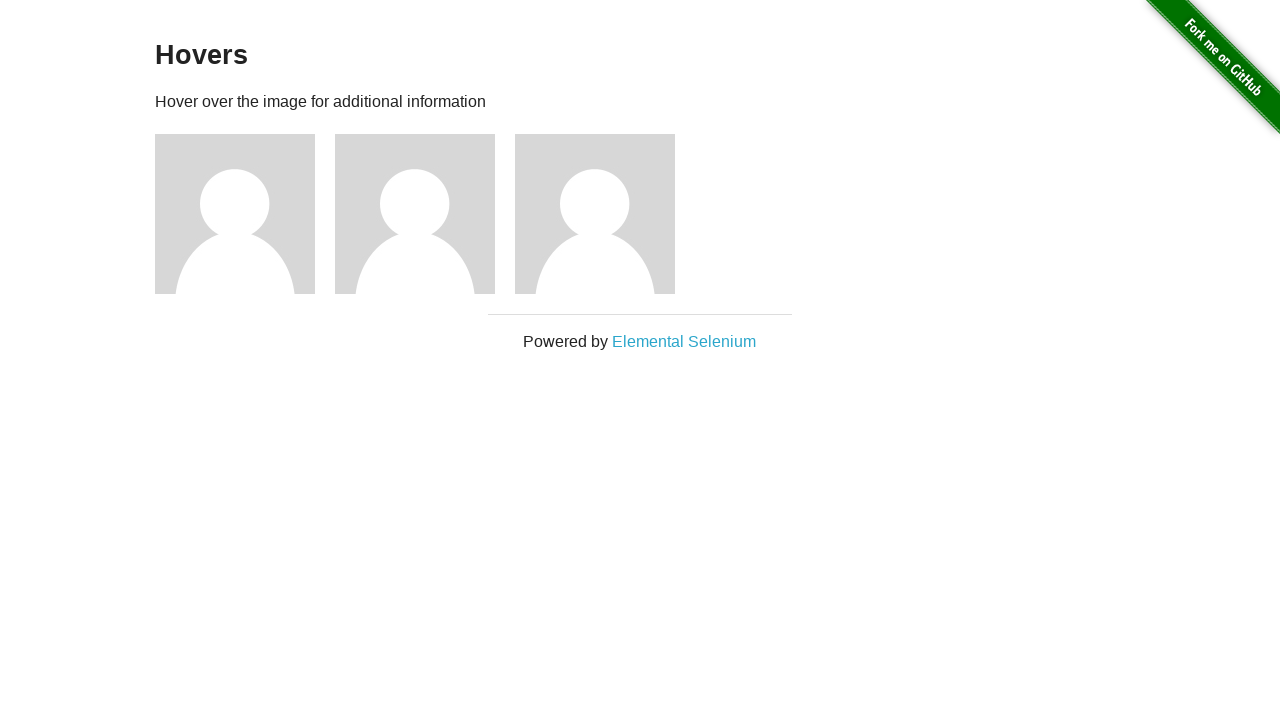

Hovered over the image to reveal hidden link at (235, 214) on xpath=//*[@id='content']/div/div[1]/img
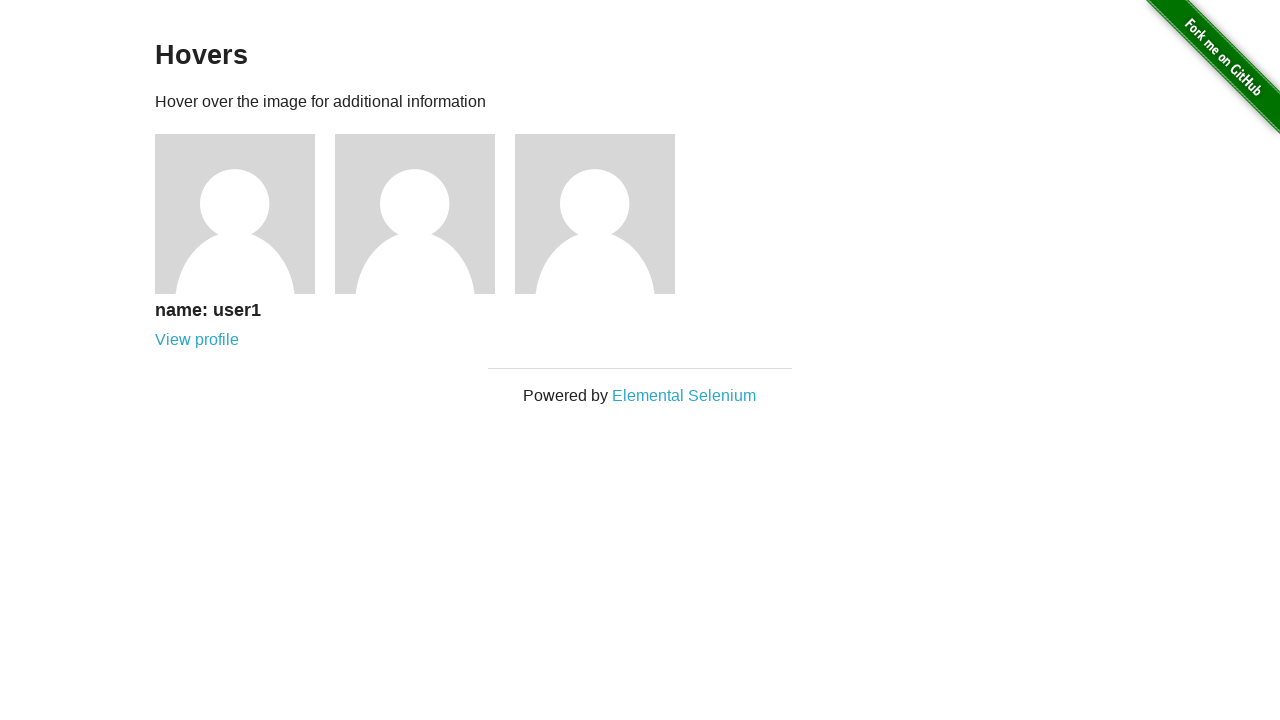

Clicked the revealed link at (197, 340) on xpath=//*[@id='content']/div/div[1]/div/a
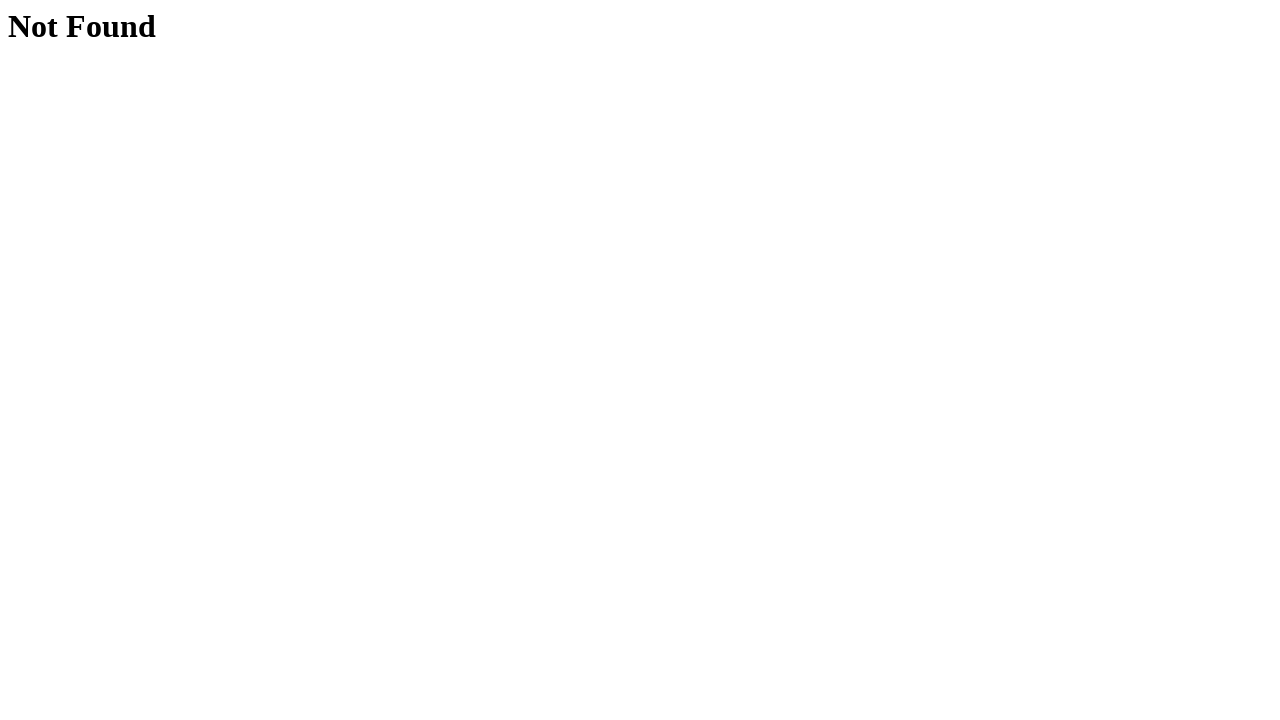

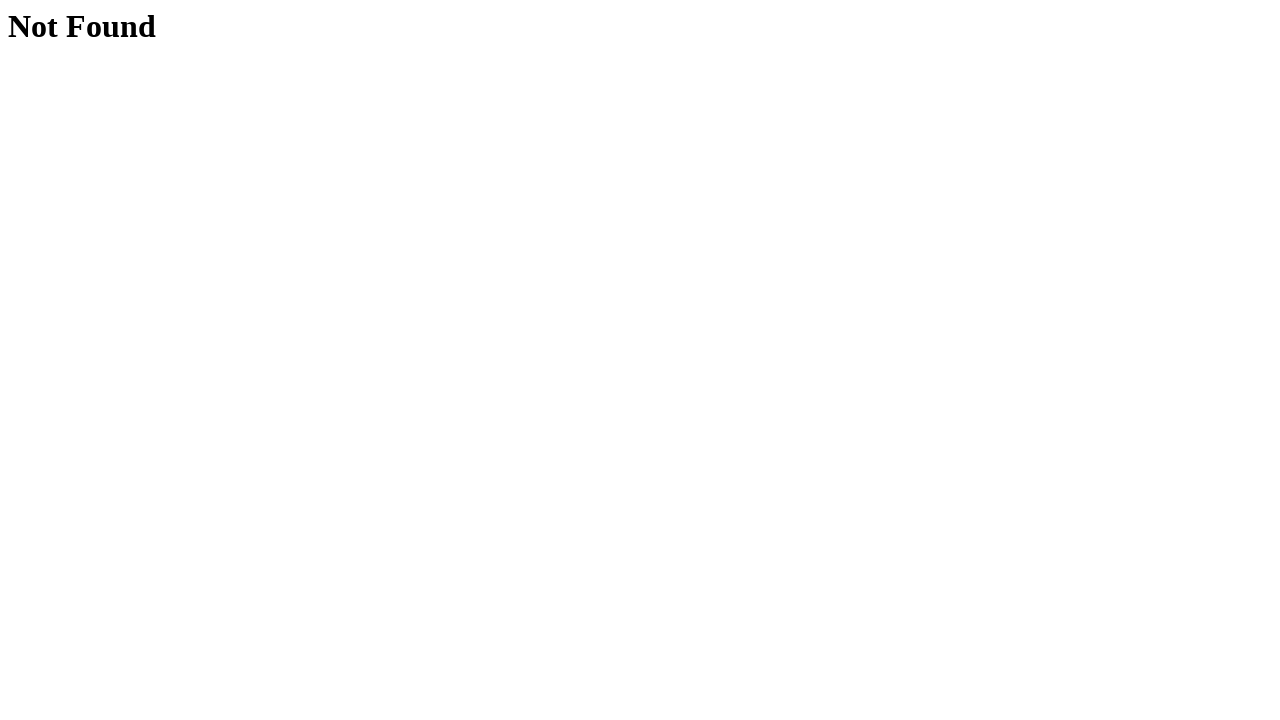